Tests entering text in a JavaScript prompt by clicking the third button, entering a name, and verifying it appears in the result

Starting URL: https://the-internet.herokuapp.com/javascript_alerts

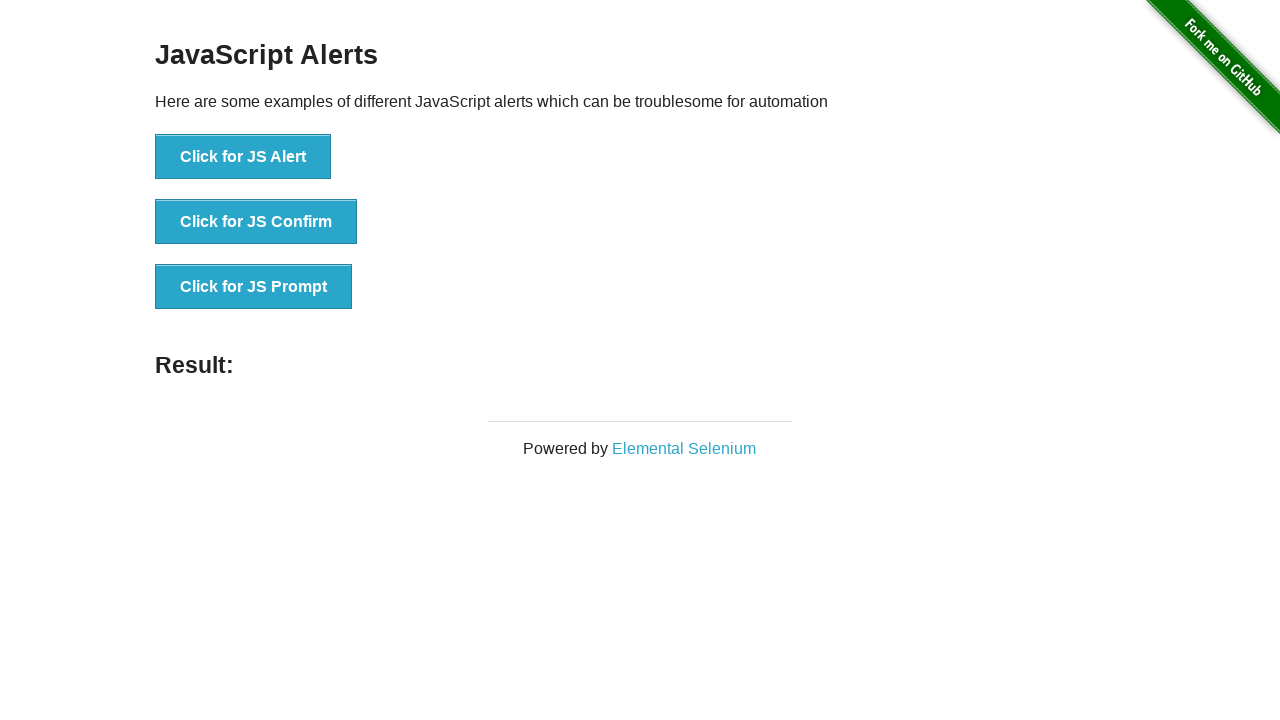

Set up dialog handler to accept prompt with 'Sena'
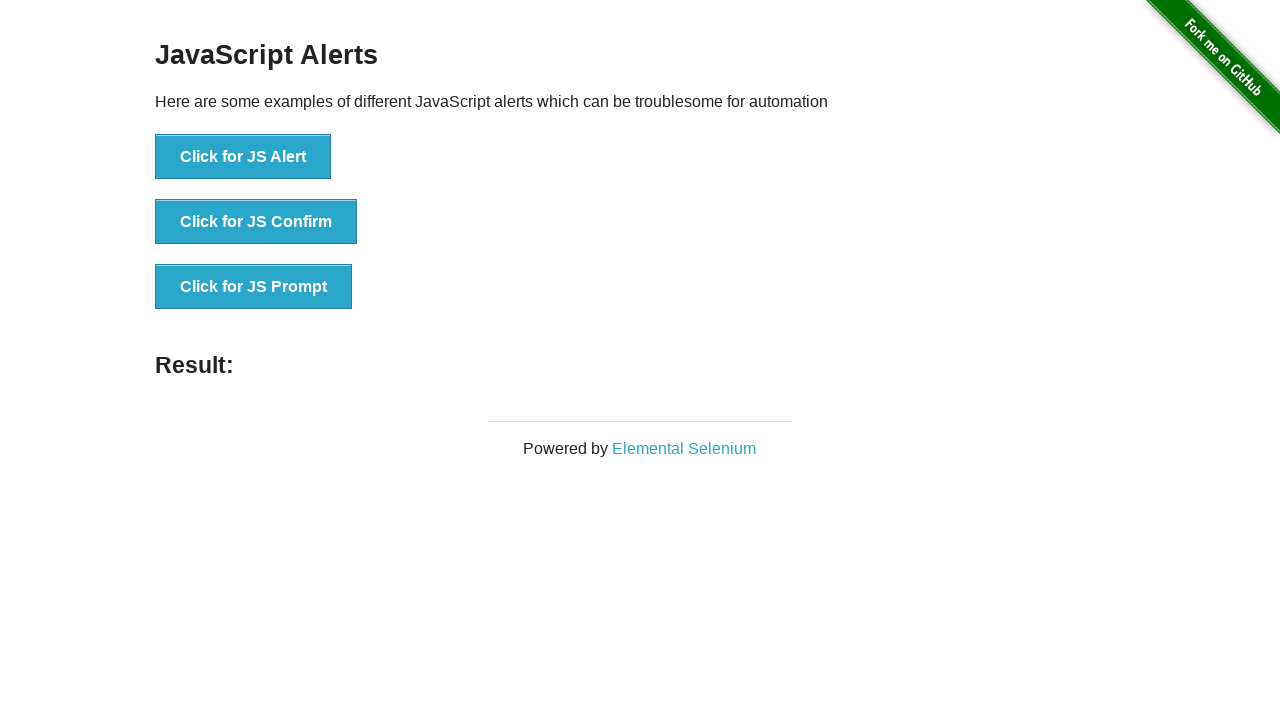

Clicked the button to trigger JavaScript prompt at (254, 287) on text='Click for JS Prompt'
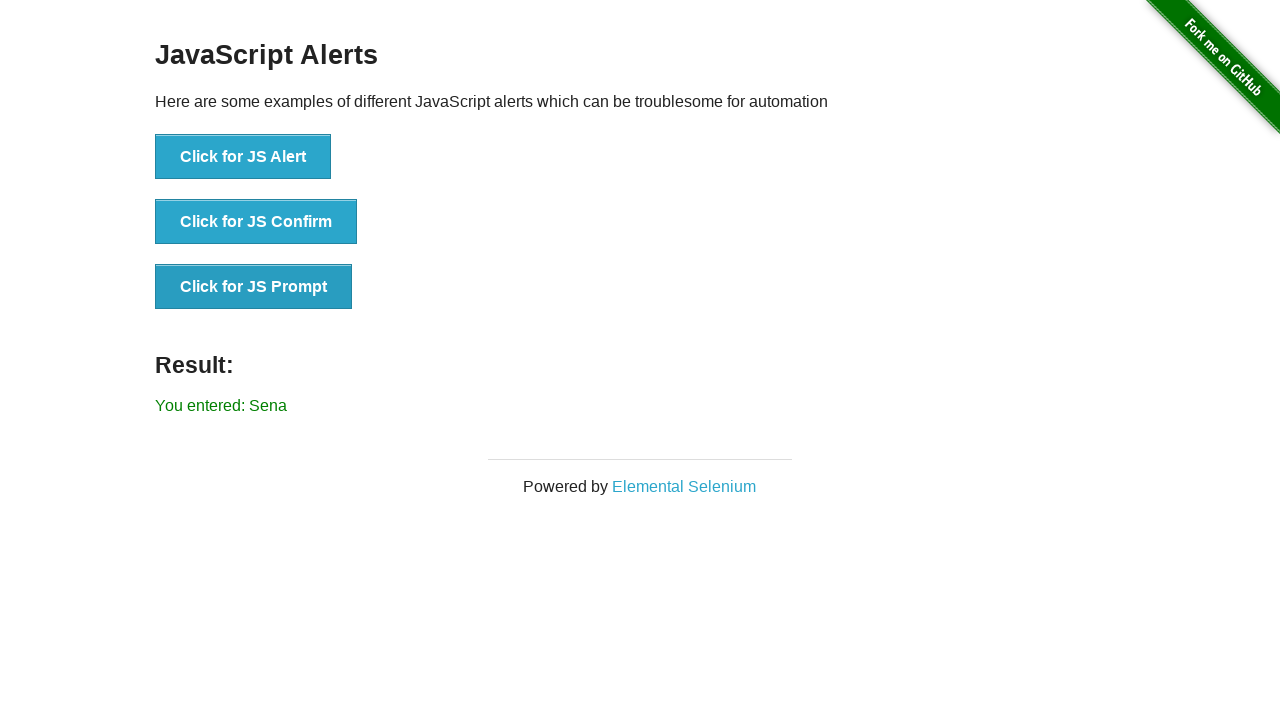

Verified that 'You entered: Sena' is displayed in the result
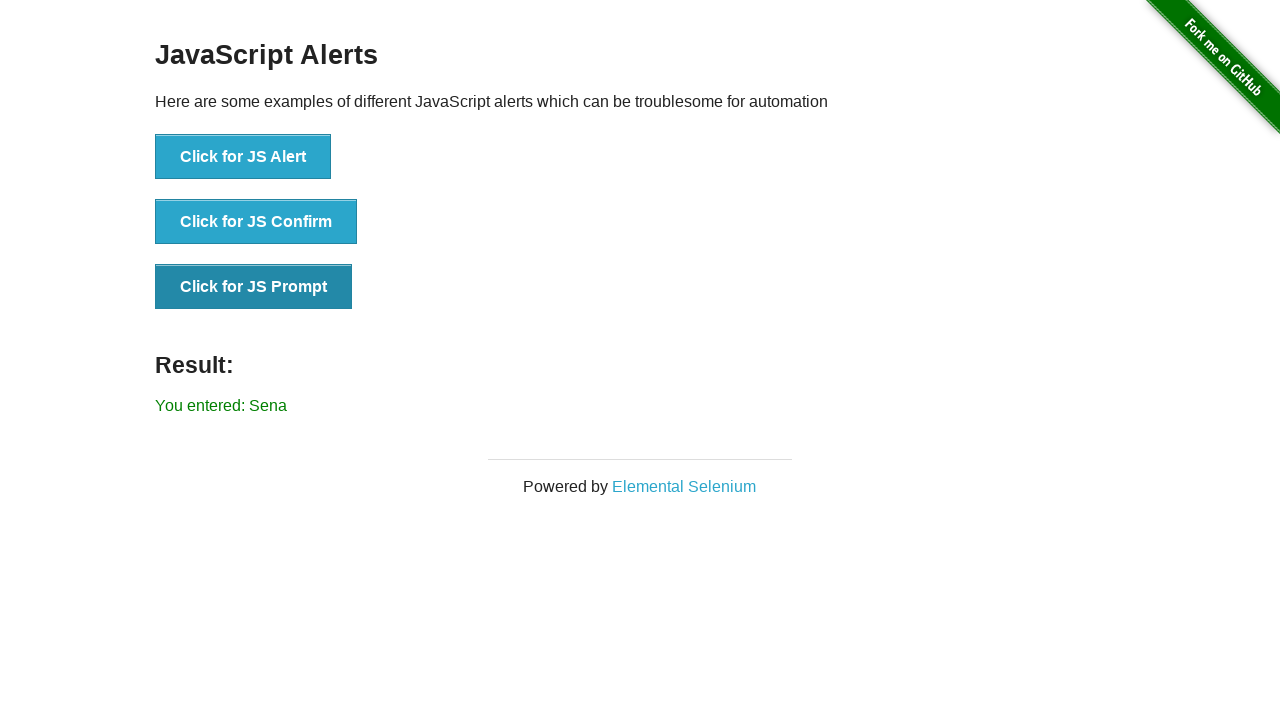

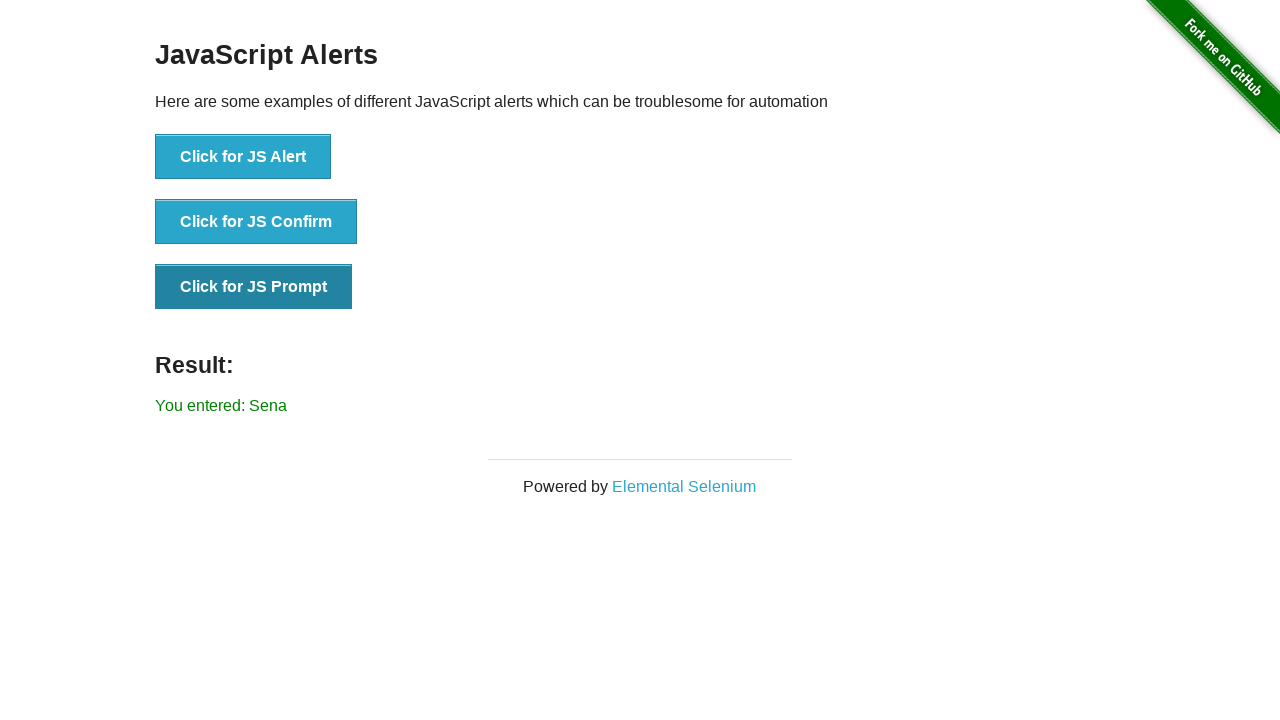